Tests that clicking Clear completed removes completed items

Starting URL: https://demo.playwright.dev/todomvc

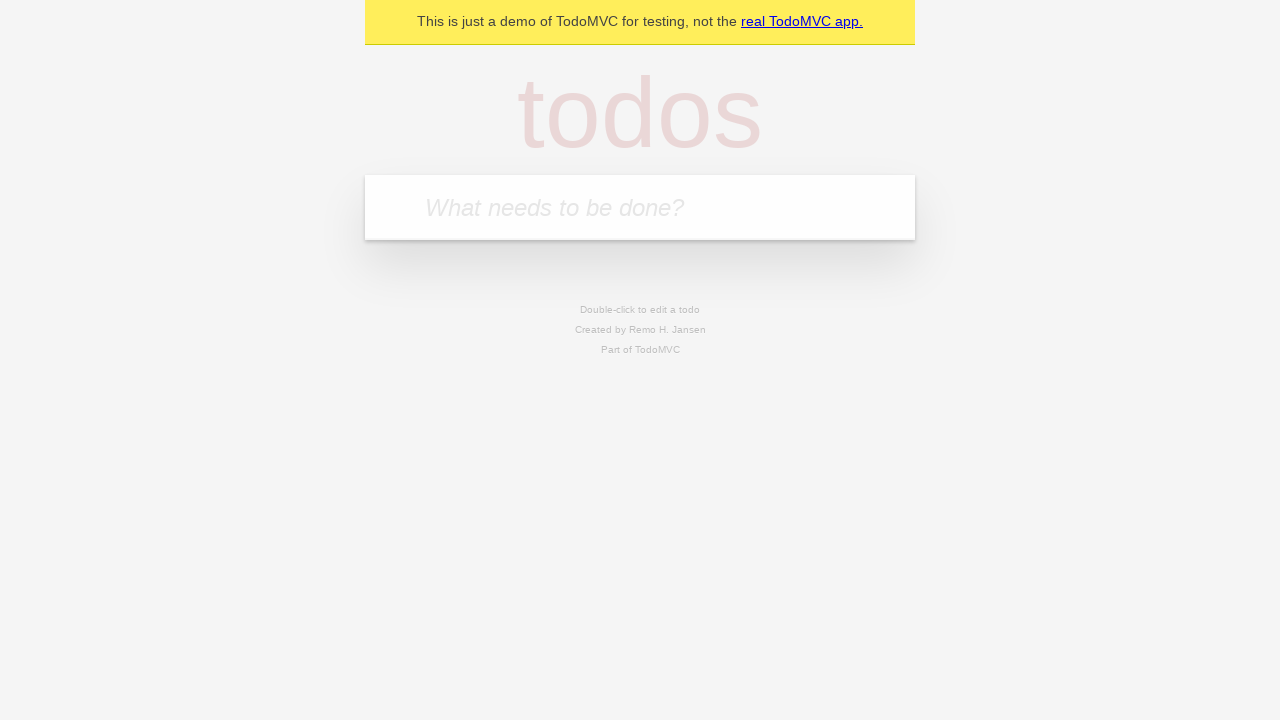

Filled todo input with 'buy some cheese' on internal:attr=[placeholder="What needs to be done?"i]
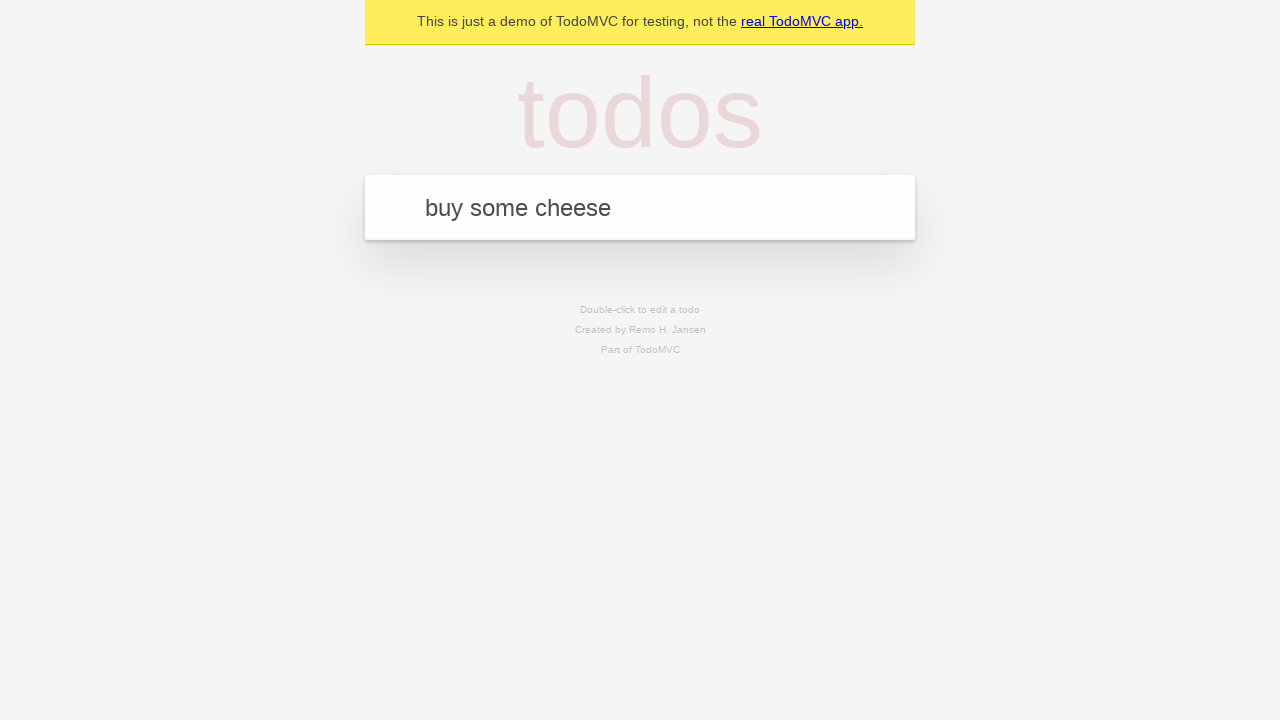

Pressed Enter to create todo 'buy some cheese' on internal:attr=[placeholder="What needs to be done?"i]
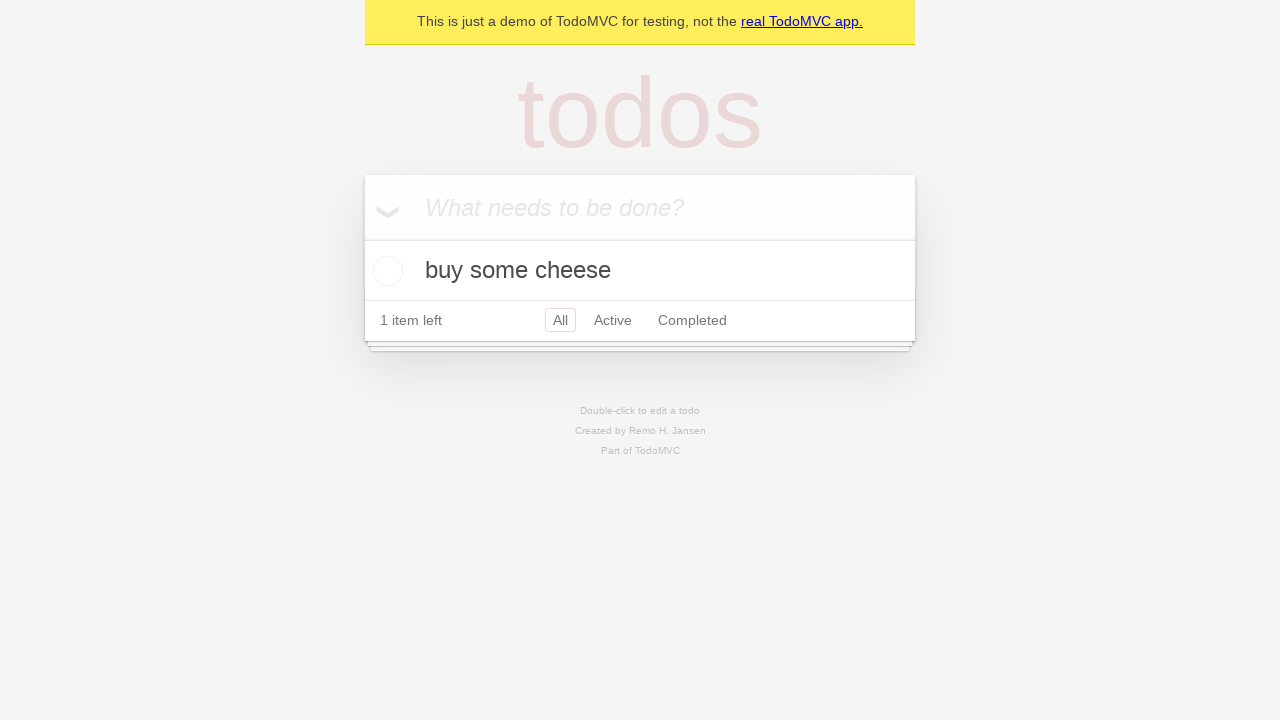

Filled todo input with 'feed the cat' on internal:attr=[placeholder="What needs to be done?"i]
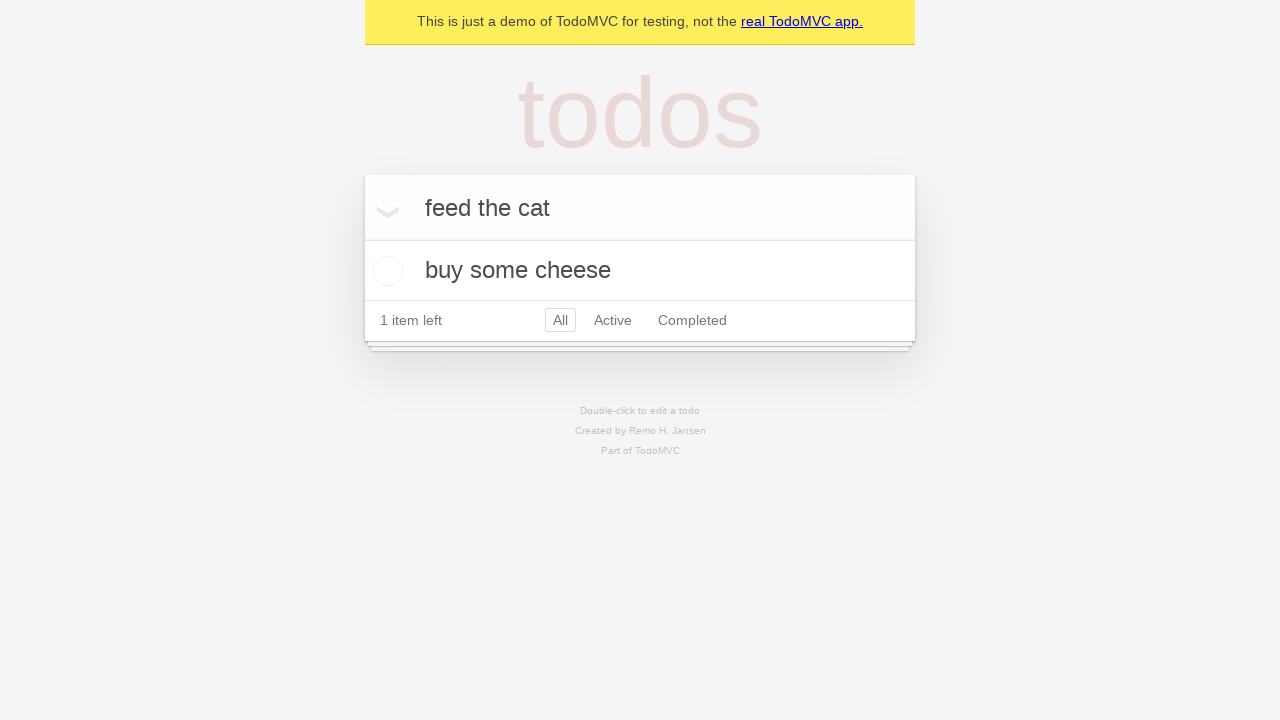

Pressed Enter to create todo 'feed the cat' on internal:attr=[placeholder="What needs to be done?"i]
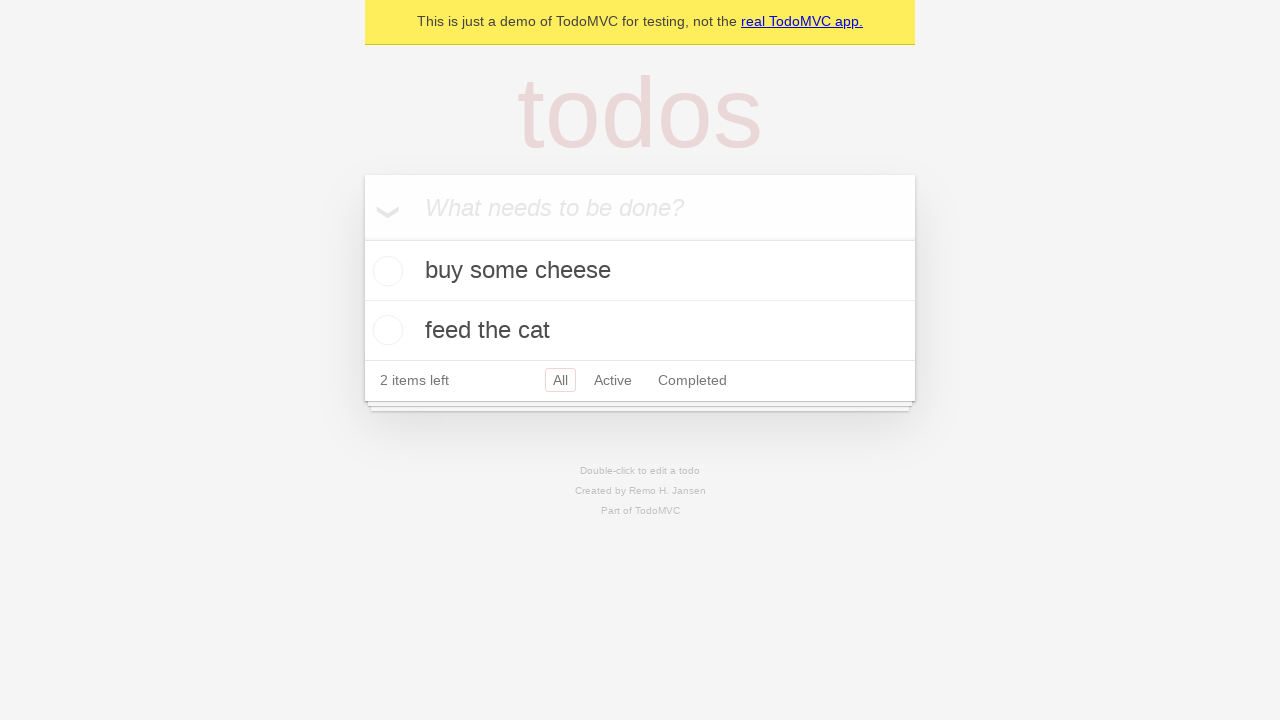

Filled todo input with 'book a doctors appointment' on internal:attr=[placeholder="What needs to be done?"i]
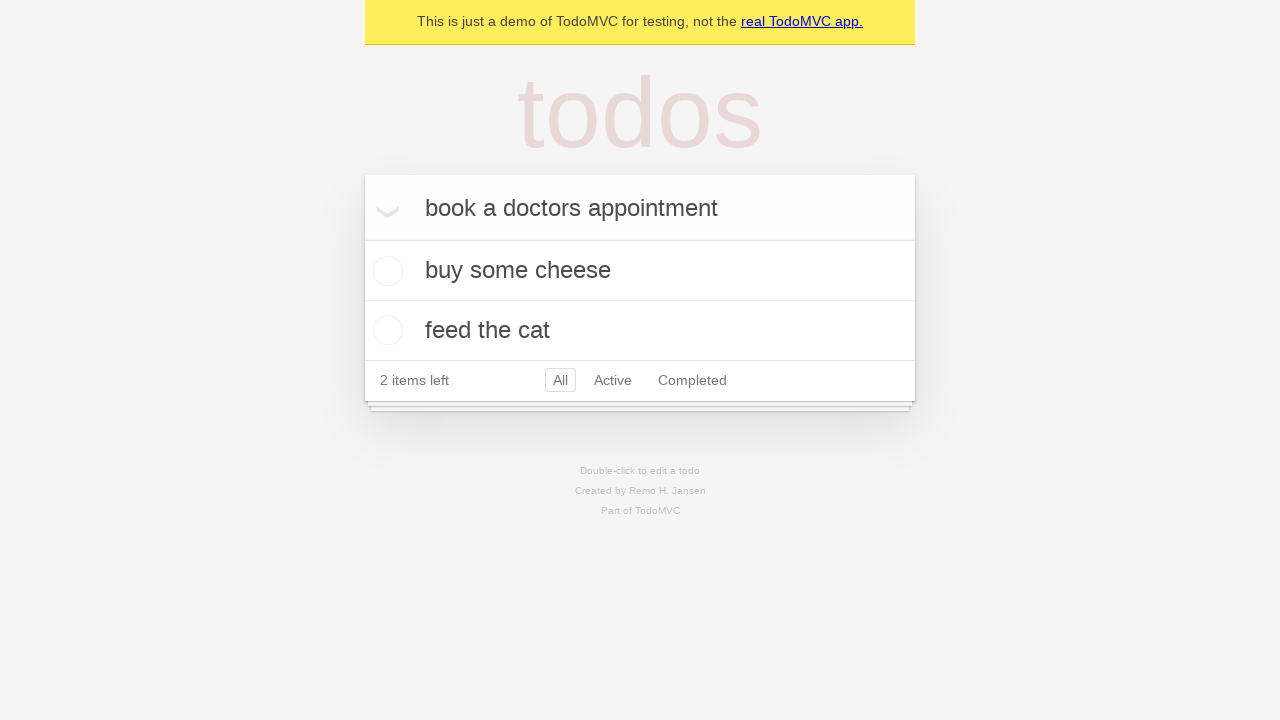

Pressed Enter to create todo 'book a doctors appointment' on internal:attr=[placeholder="What needs to be done?"i]
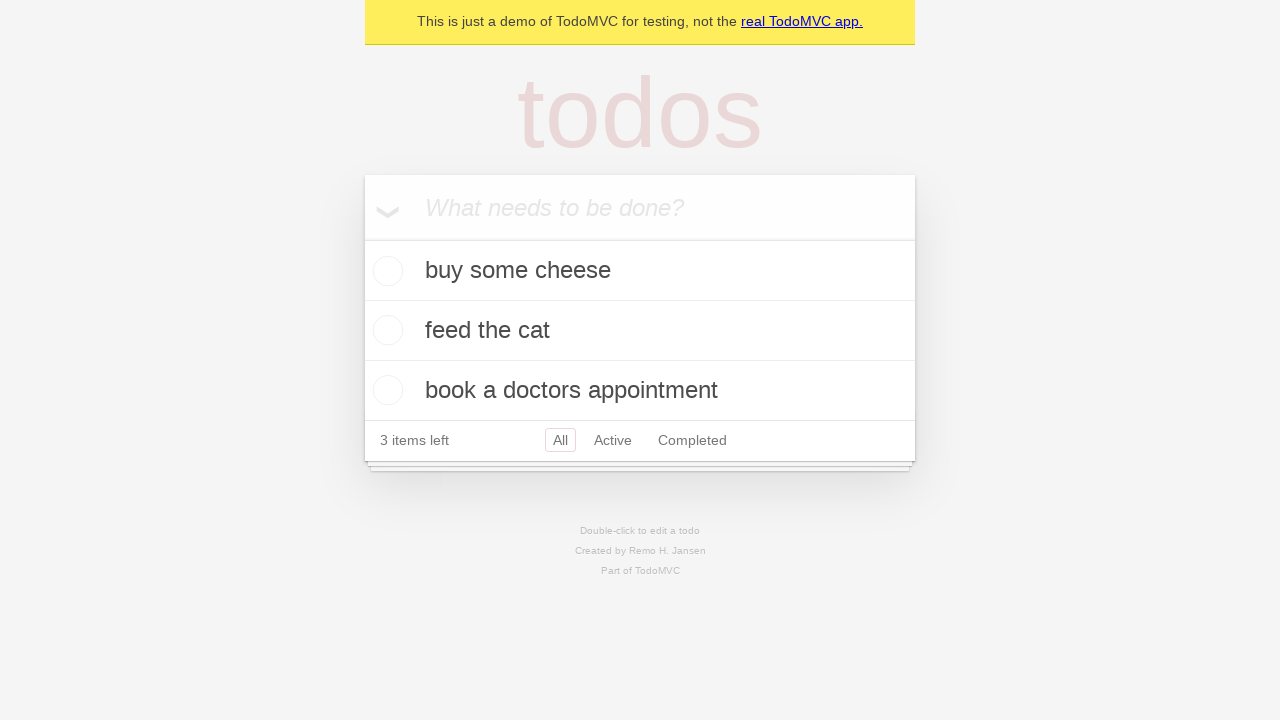

Located all todo items
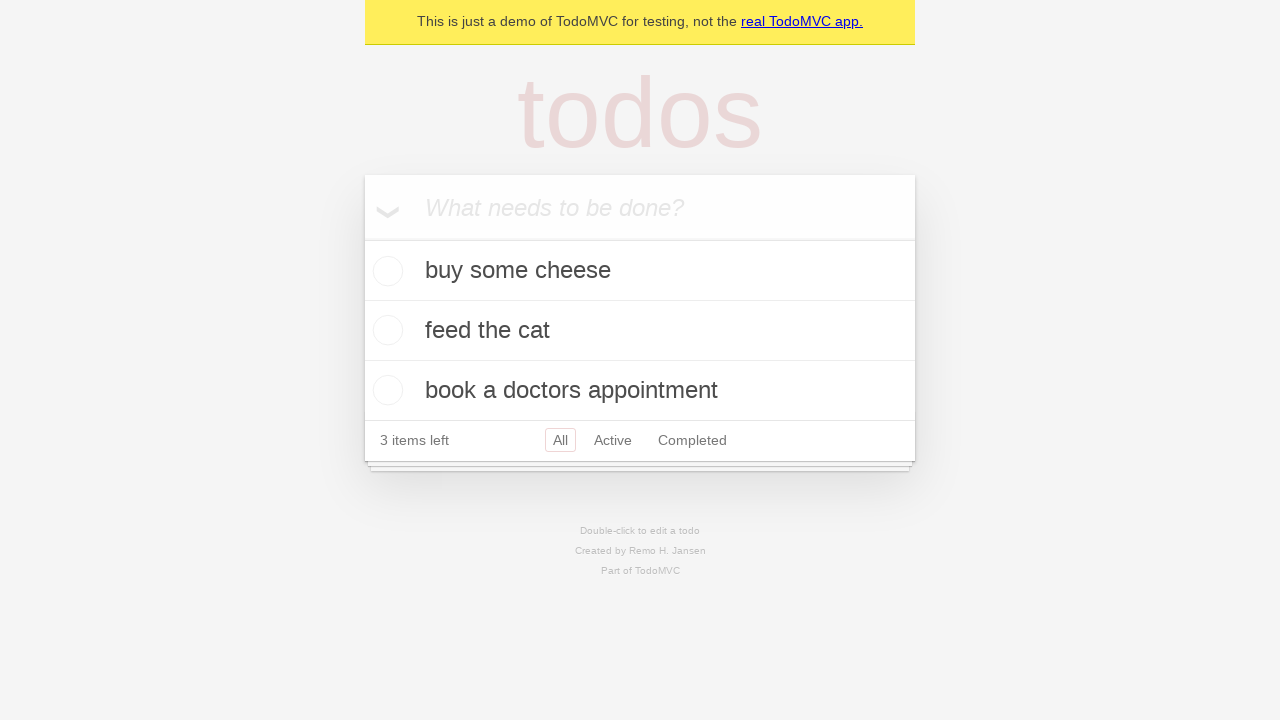

Checked the second todo item at (385, 330) on internal:testid=[data-testid="todo-item"s] >> nth=1 >> internal:role=checkbox
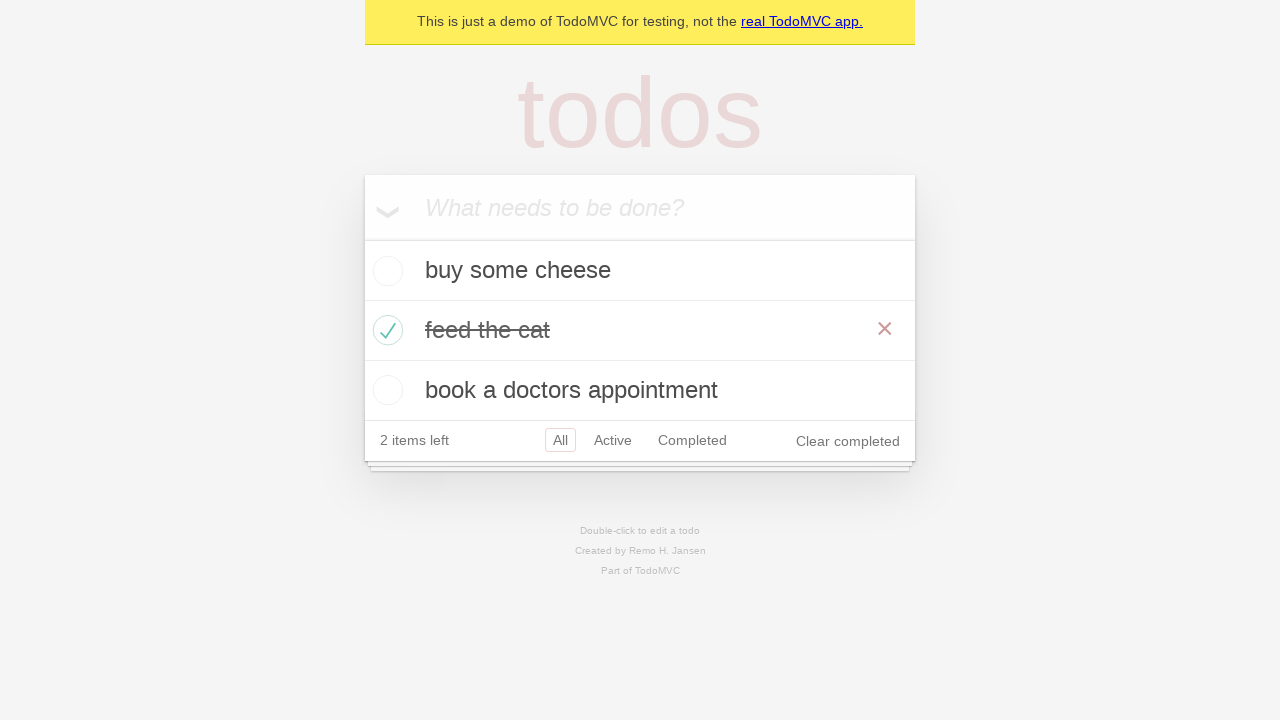

Clicked 'Clear completed' button to remove completed items at (848, 441) on internal:role=button[name="Clear completed"i]
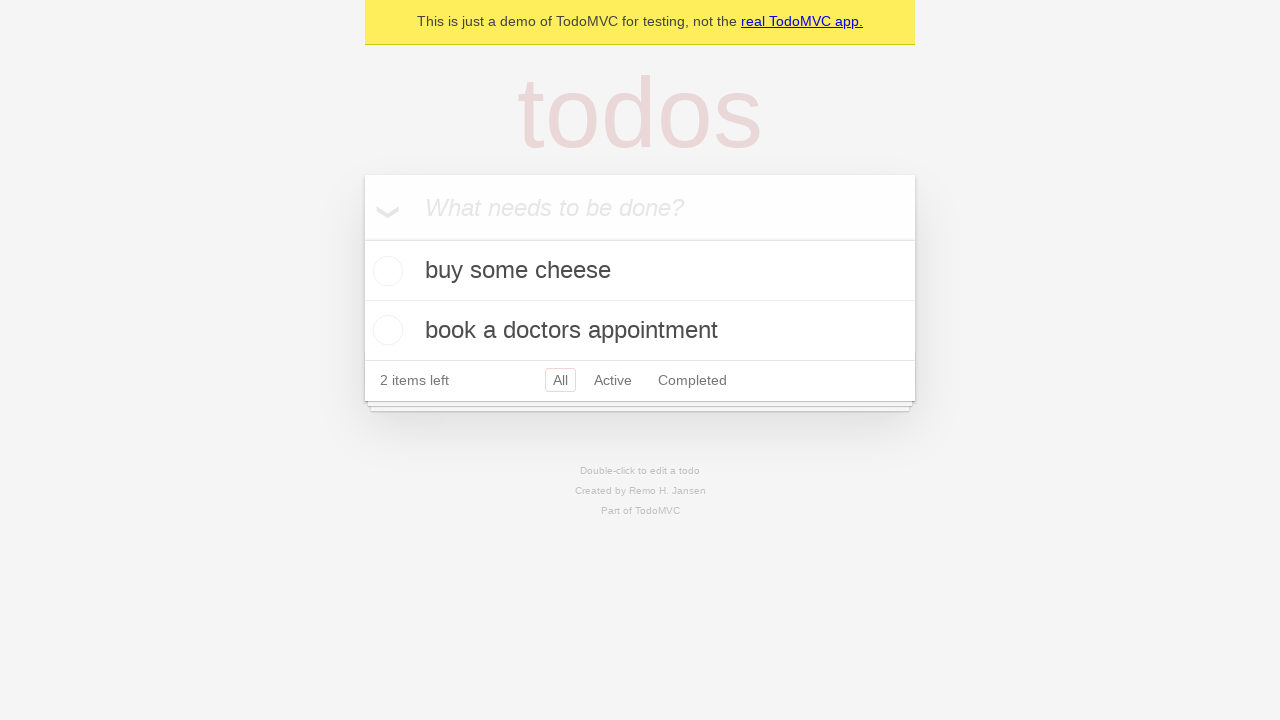

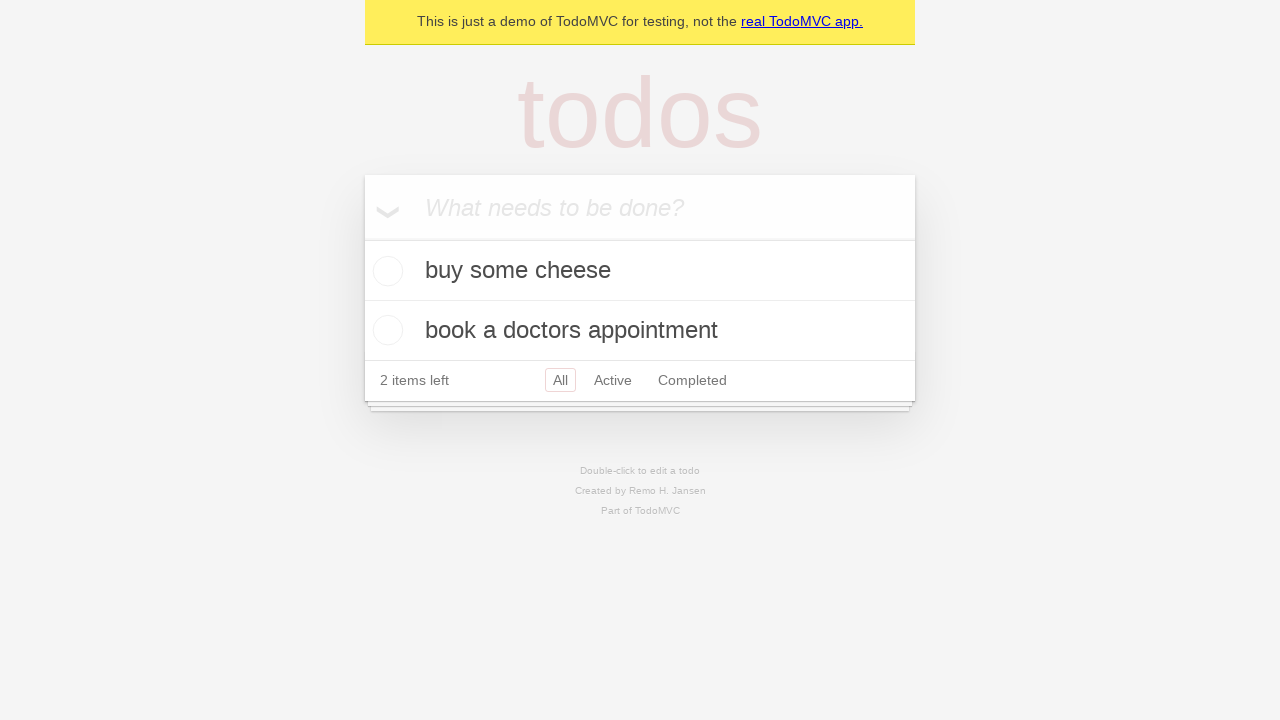